Tests sortable functionality on DemoQA by reordering list items from their original order to descending order (Six, Five, Four, Three, Two, One) using drag and drop actions

Starting URL: https://demoqa.com/sortable

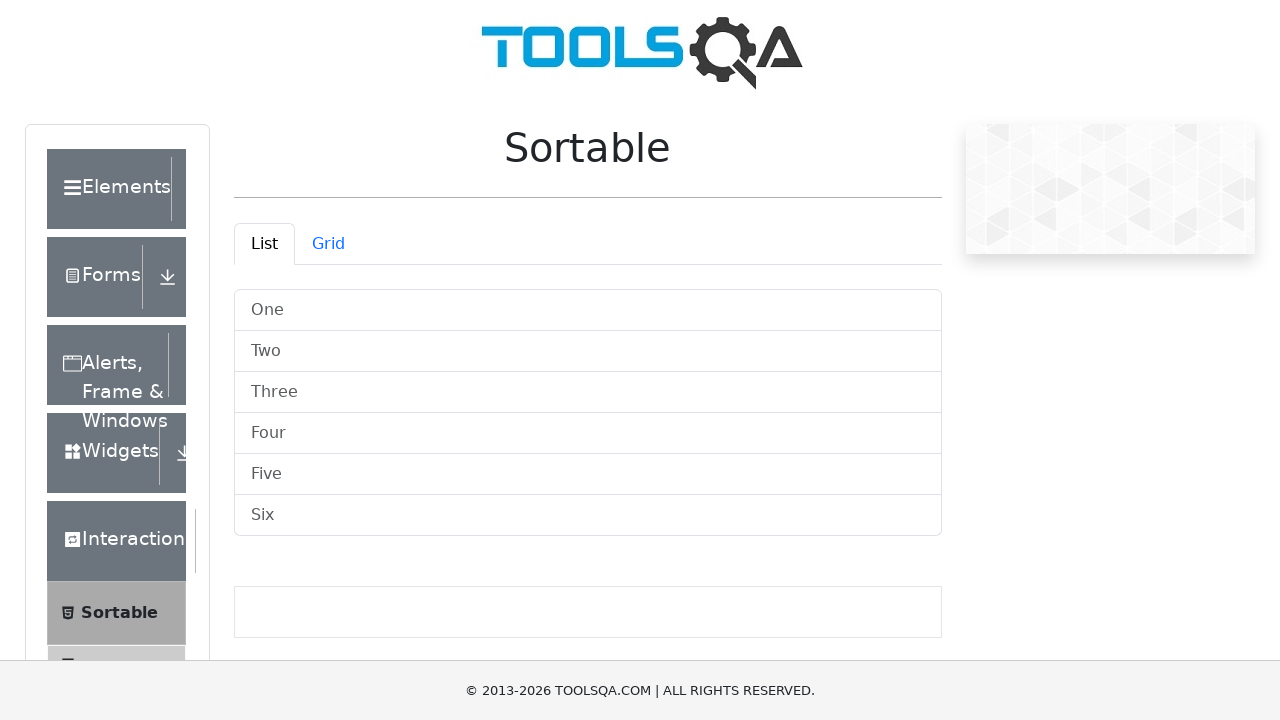

Waited for page header to load
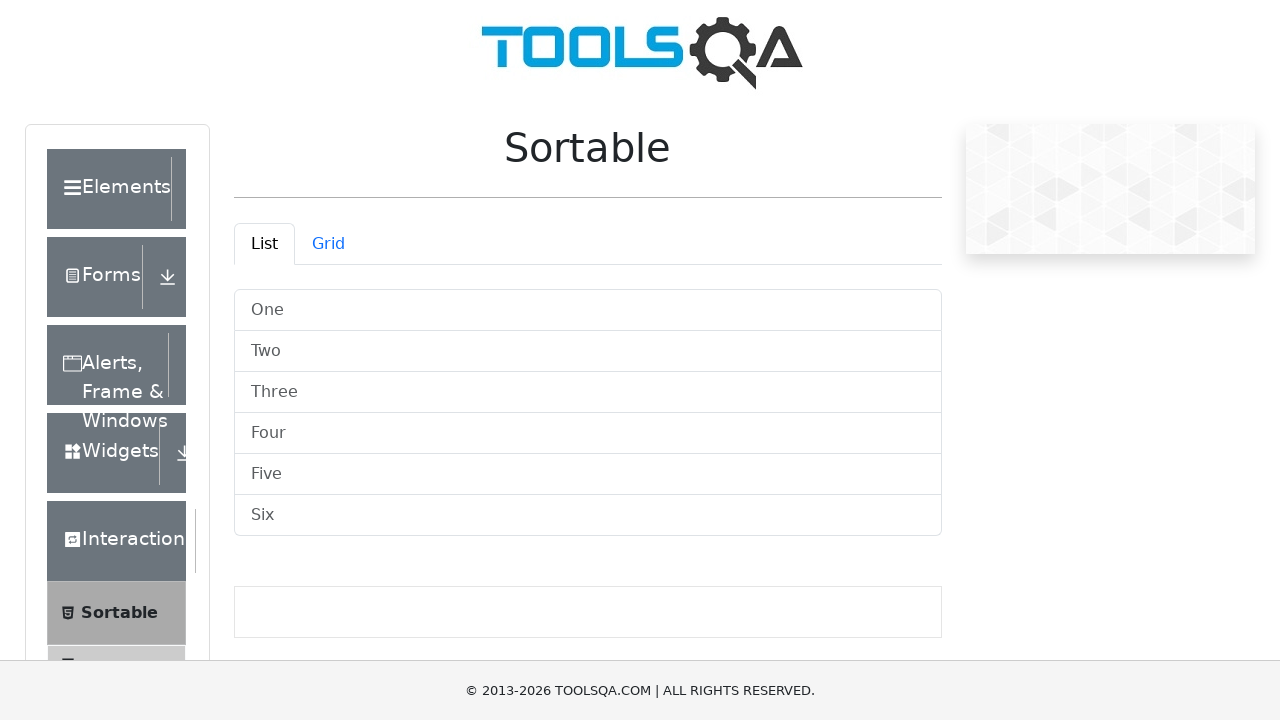

Retrieved all sortable list items
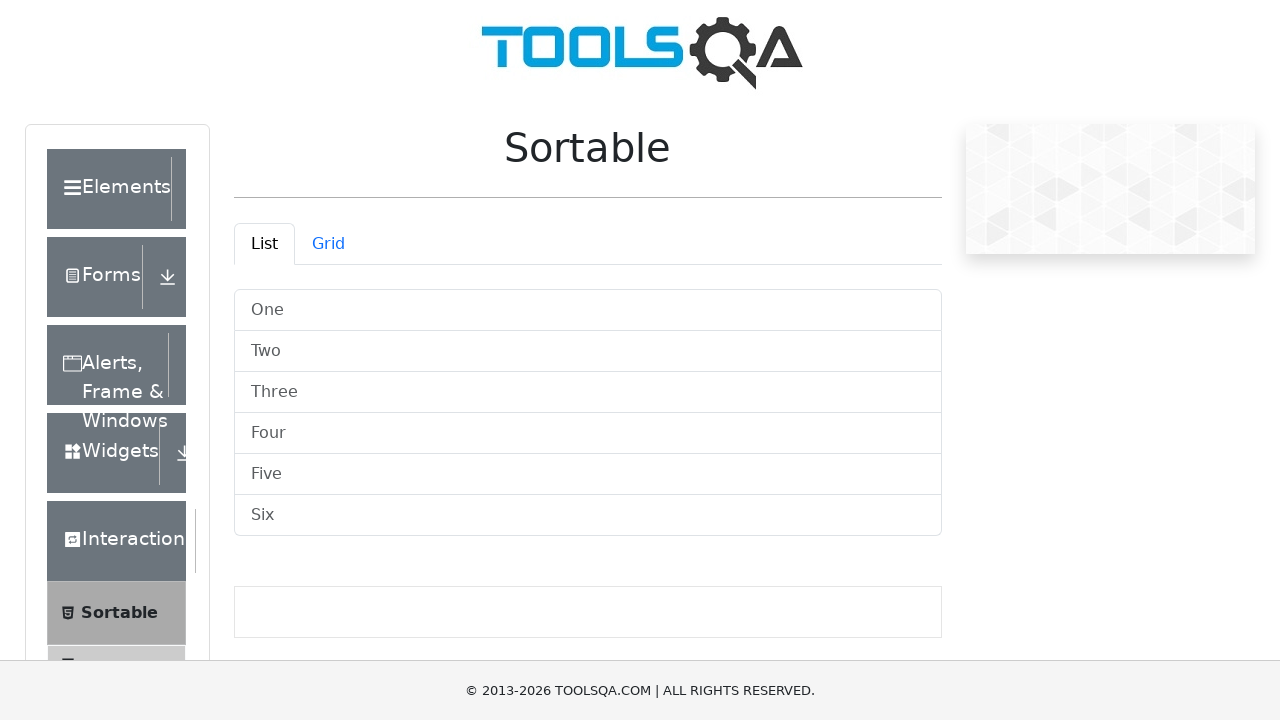

Defined target descending order: Six, Five, Four, Three, Two, One
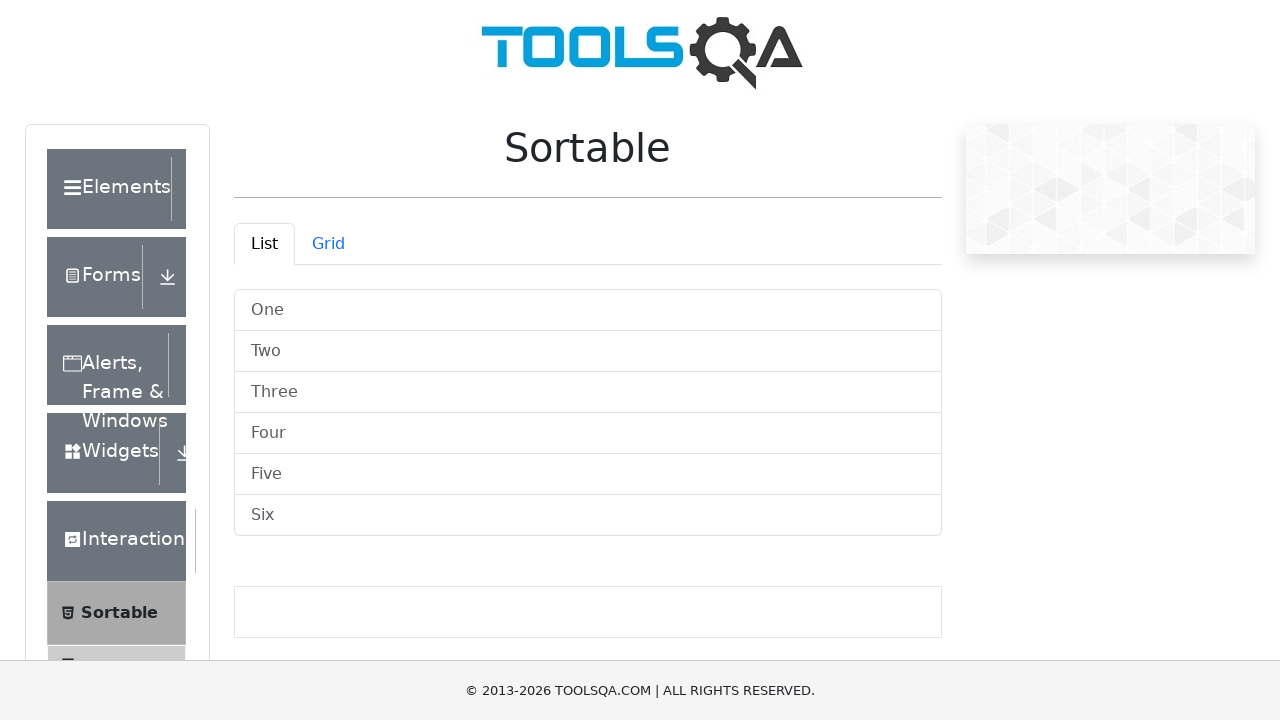

Refreshed list items for positioning 'Six' at index 0
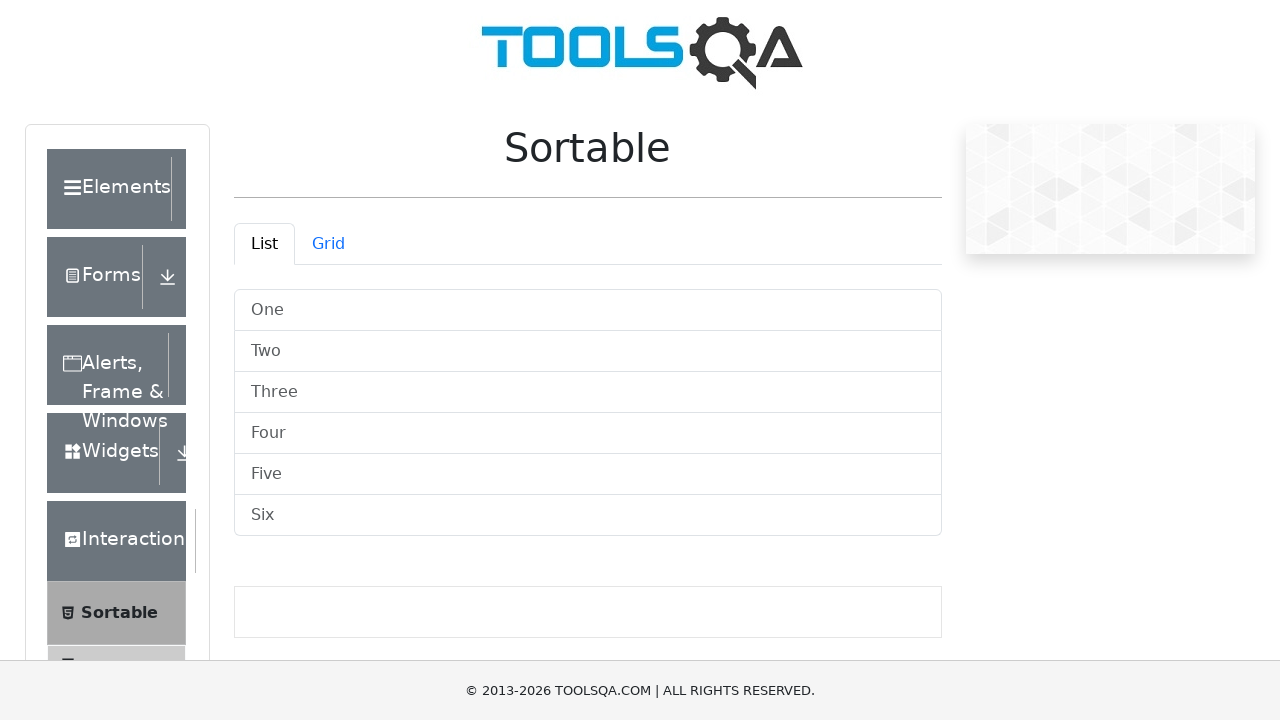

Found 'Six' at position 5, needs to move to position 0
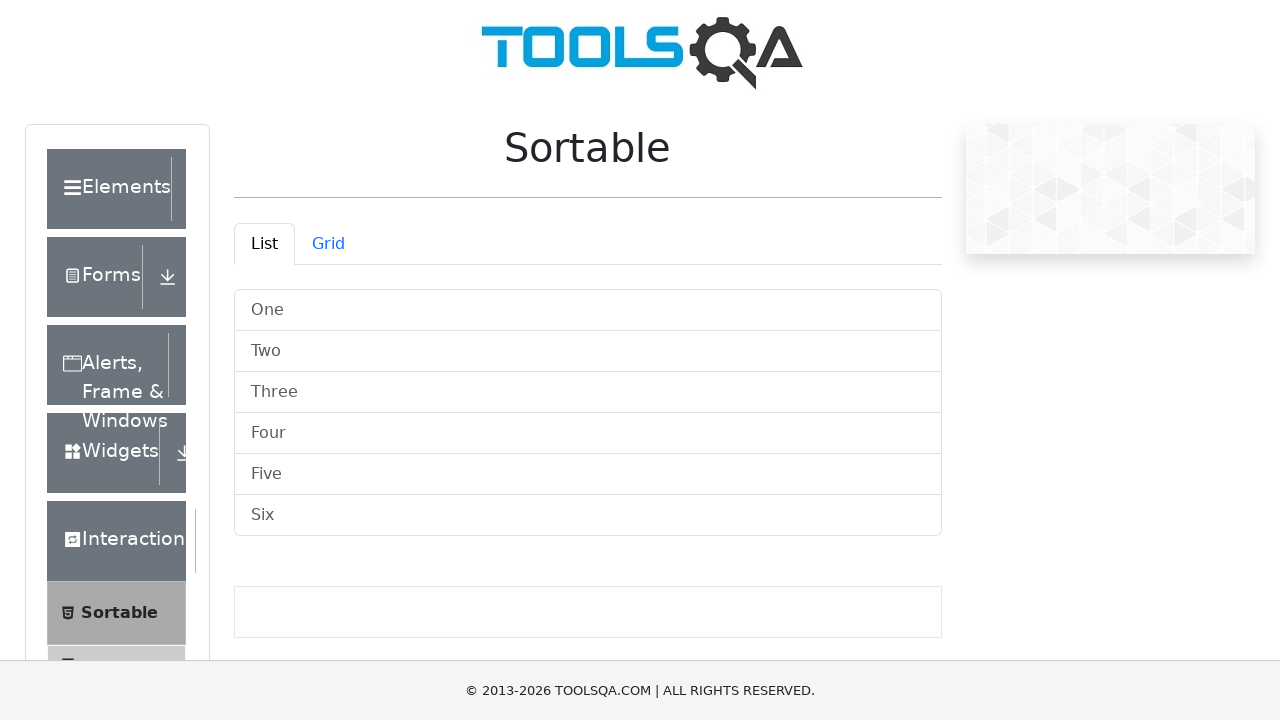

Dragged 'Six' from position 5 to position 0 at (588, 310)
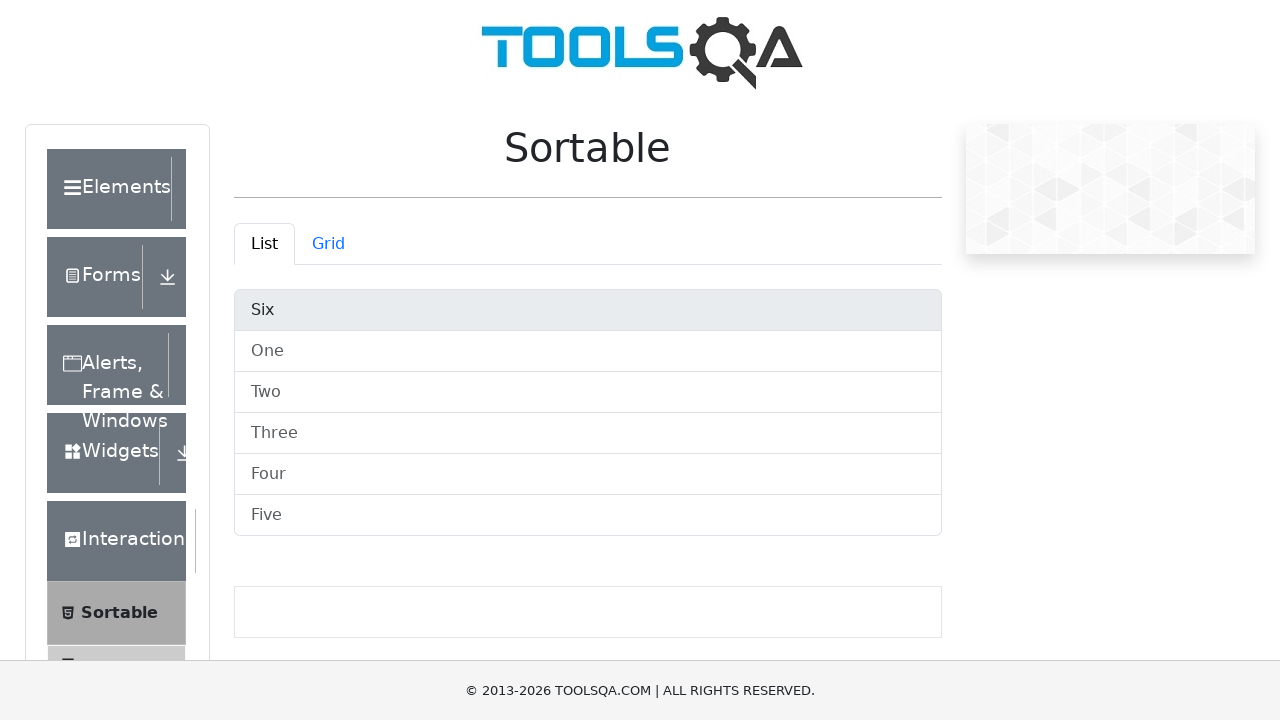

Waited 500ms for UI to update after drag and drop
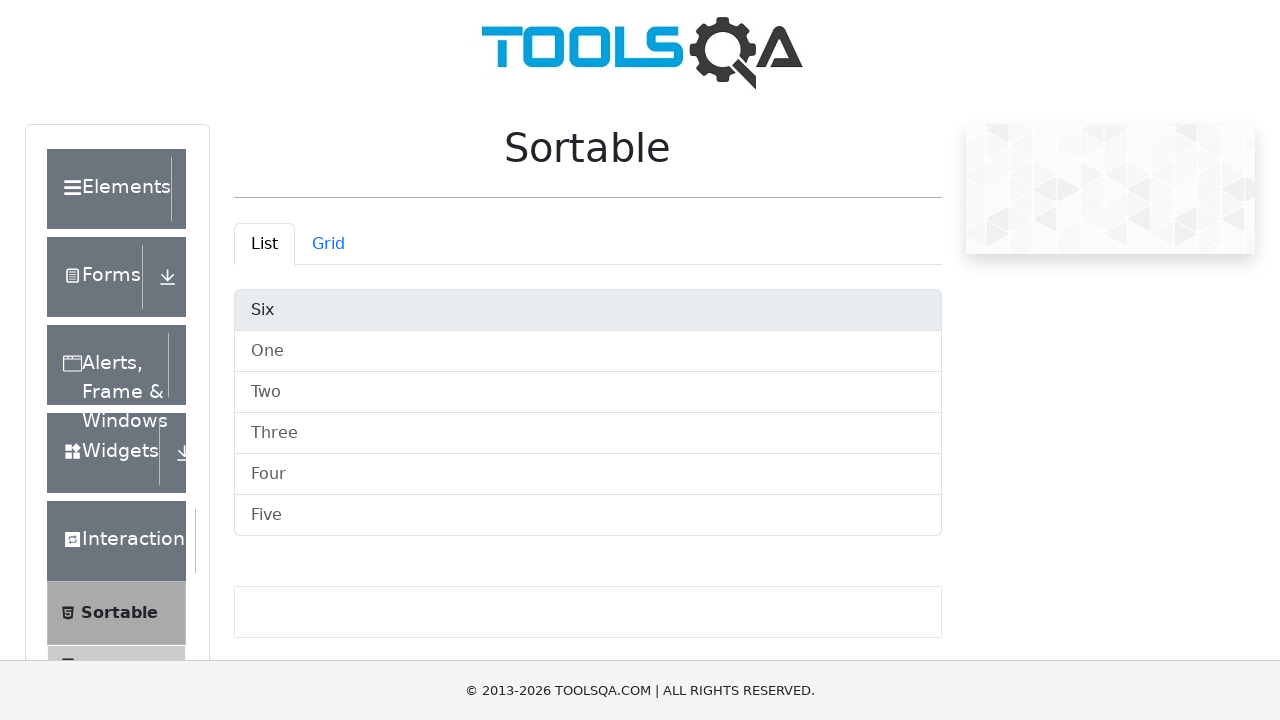

Refreshed list items for positioning 'Five' at index 1
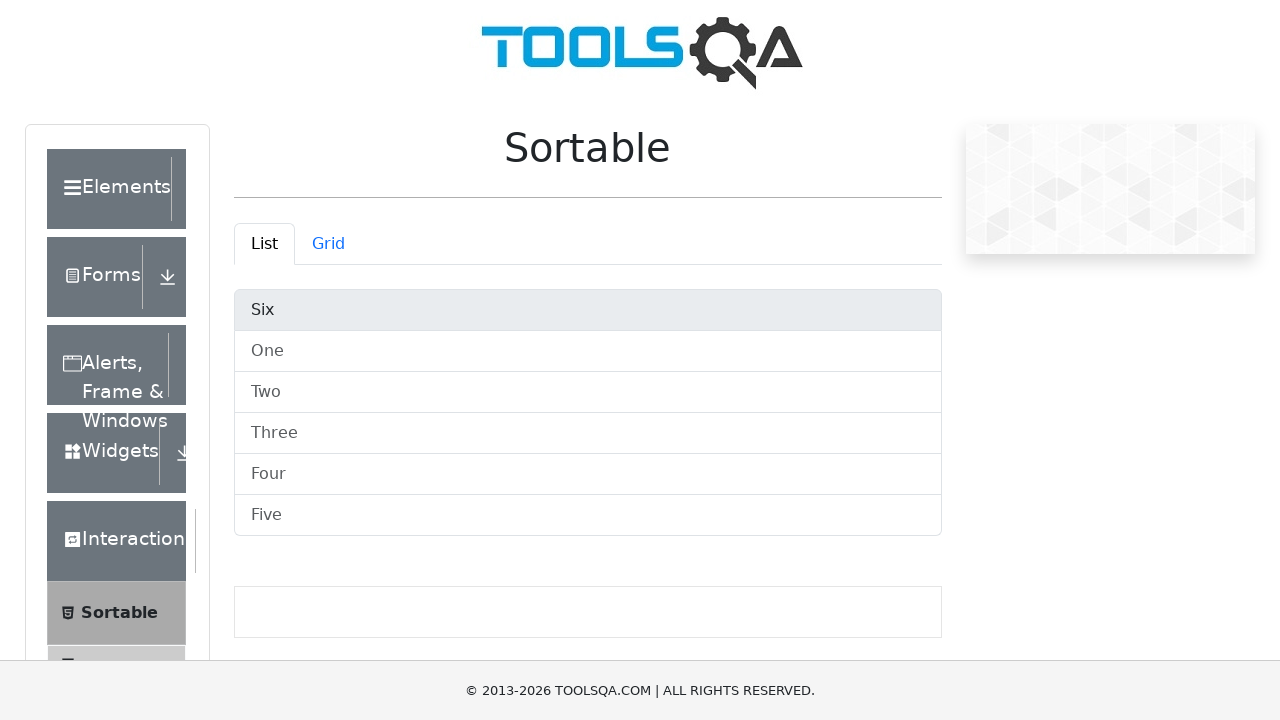

Found 'Five' at position 5, needs to move to position 1
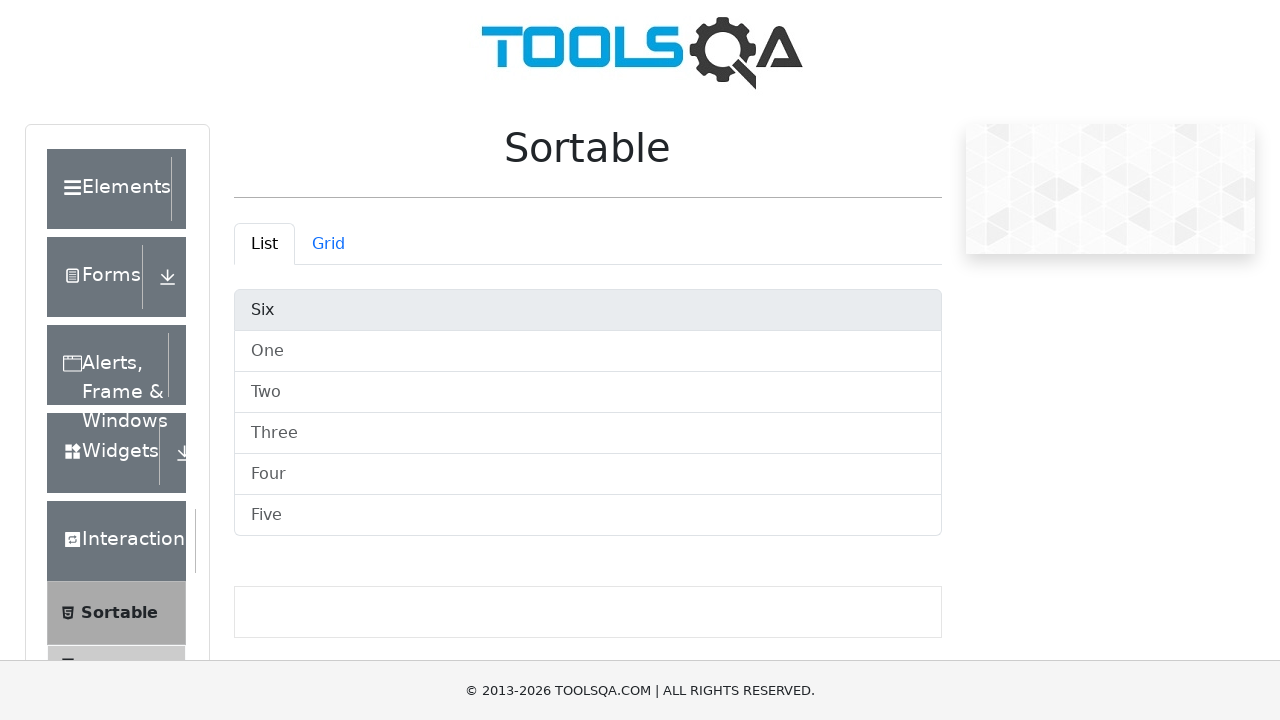

Dragged 'Five' from position 5 to position 1 at (588, 352)
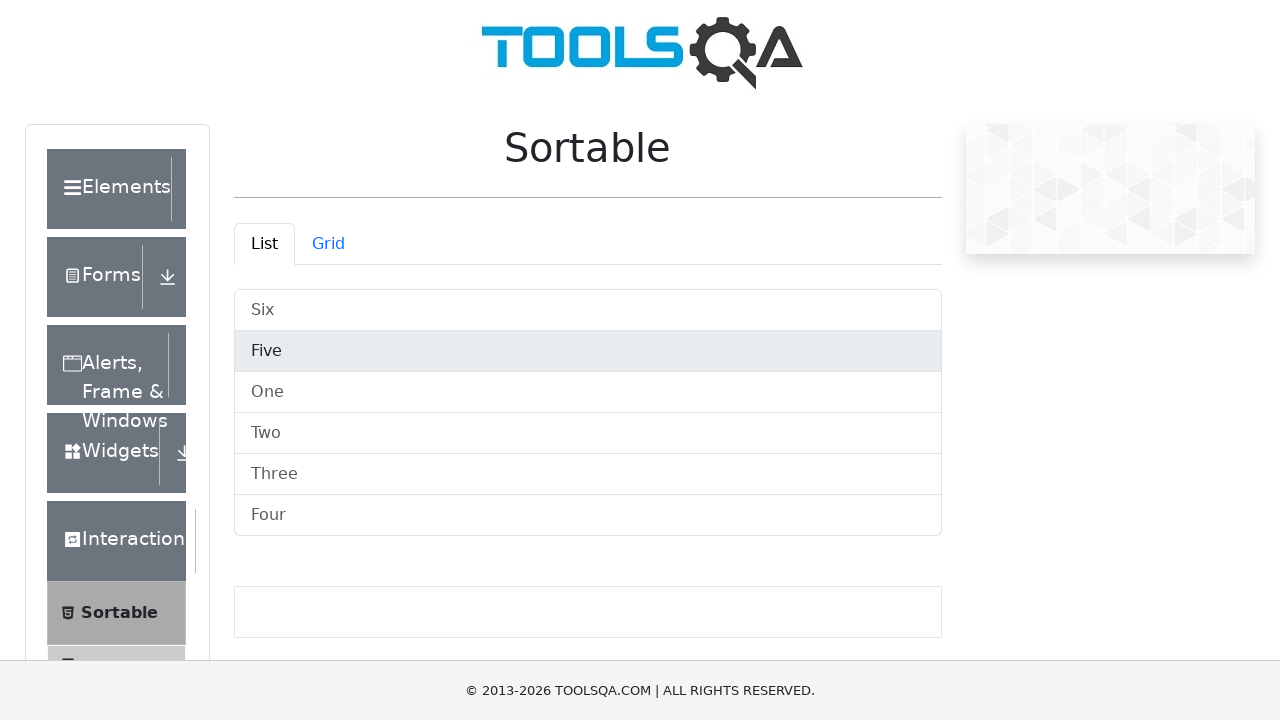

Waited 500ms for UI to update after drag and drop
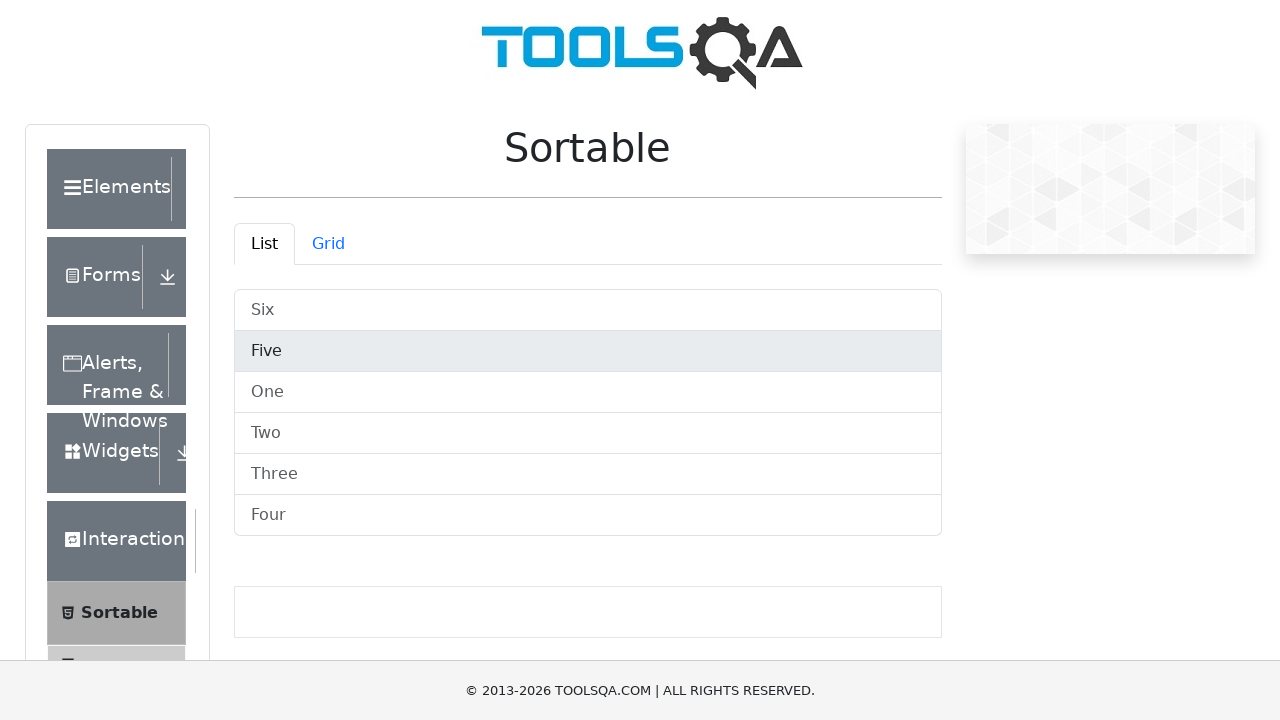

Refreshed list items for positioning 'Four' at index 2
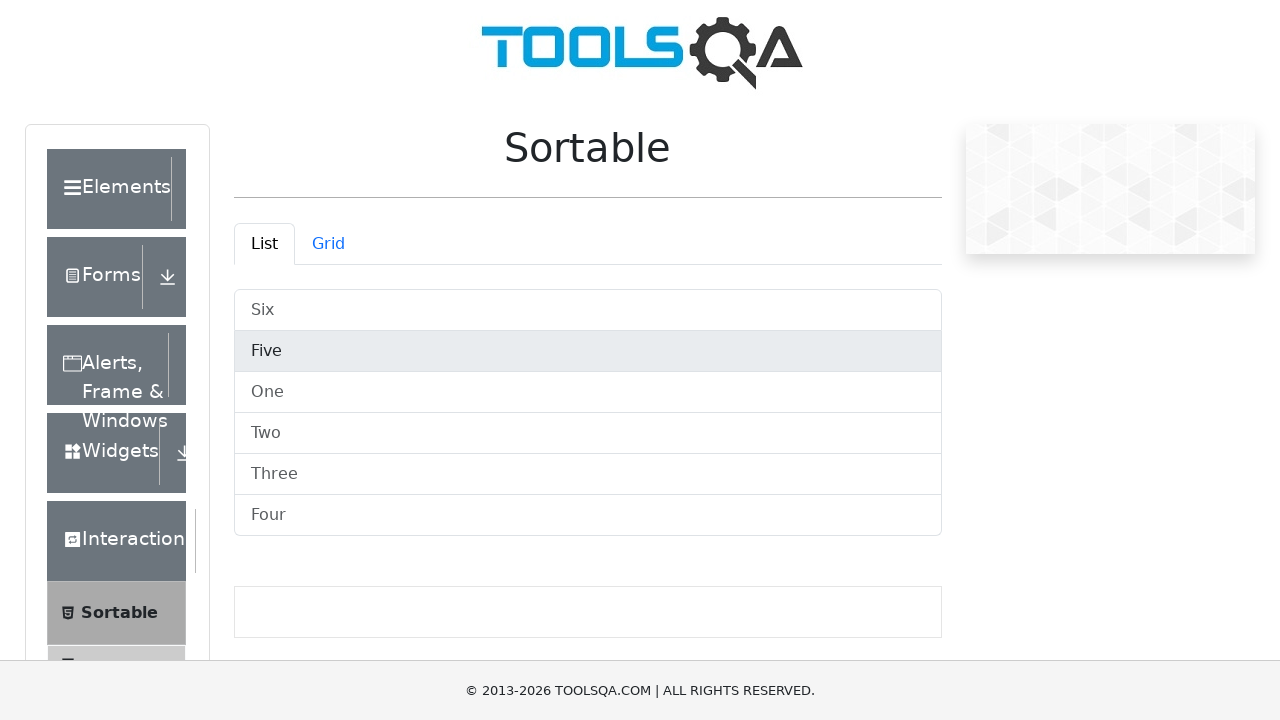

Found 'Four' at position 5, needs to move to position 2
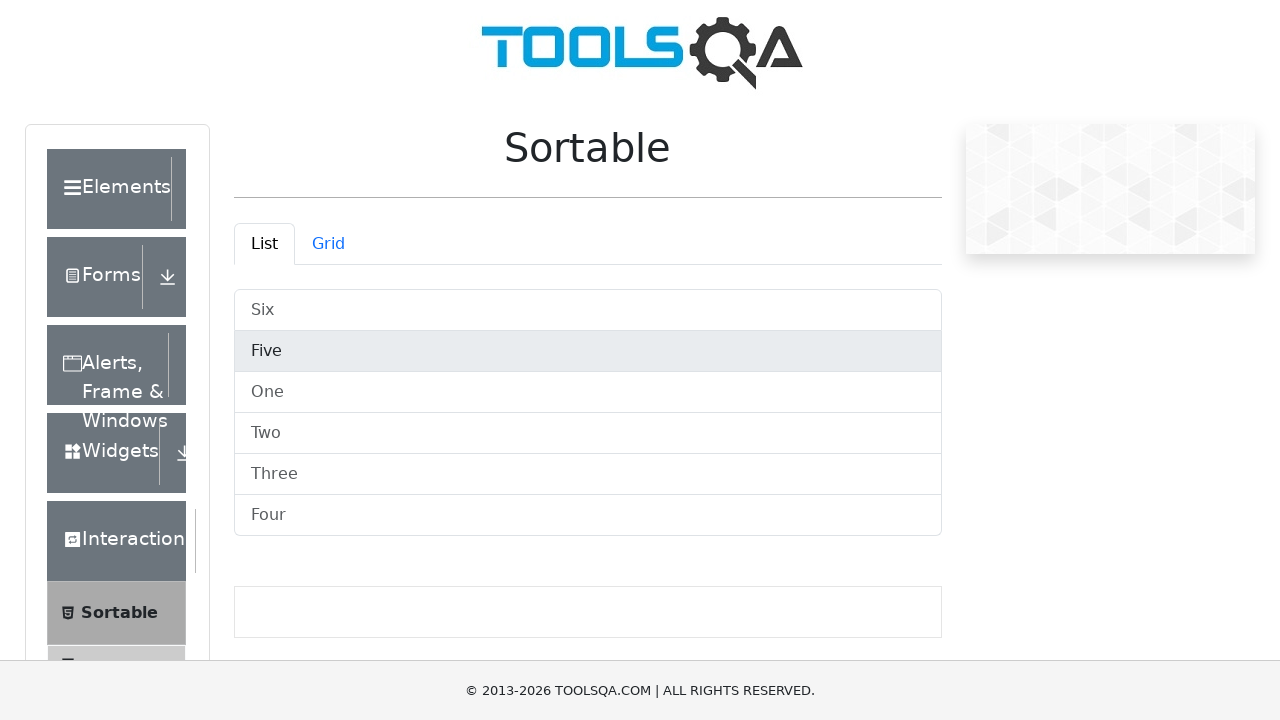

Dragged 'Four' from position 5 to position 2 at (588, 392)
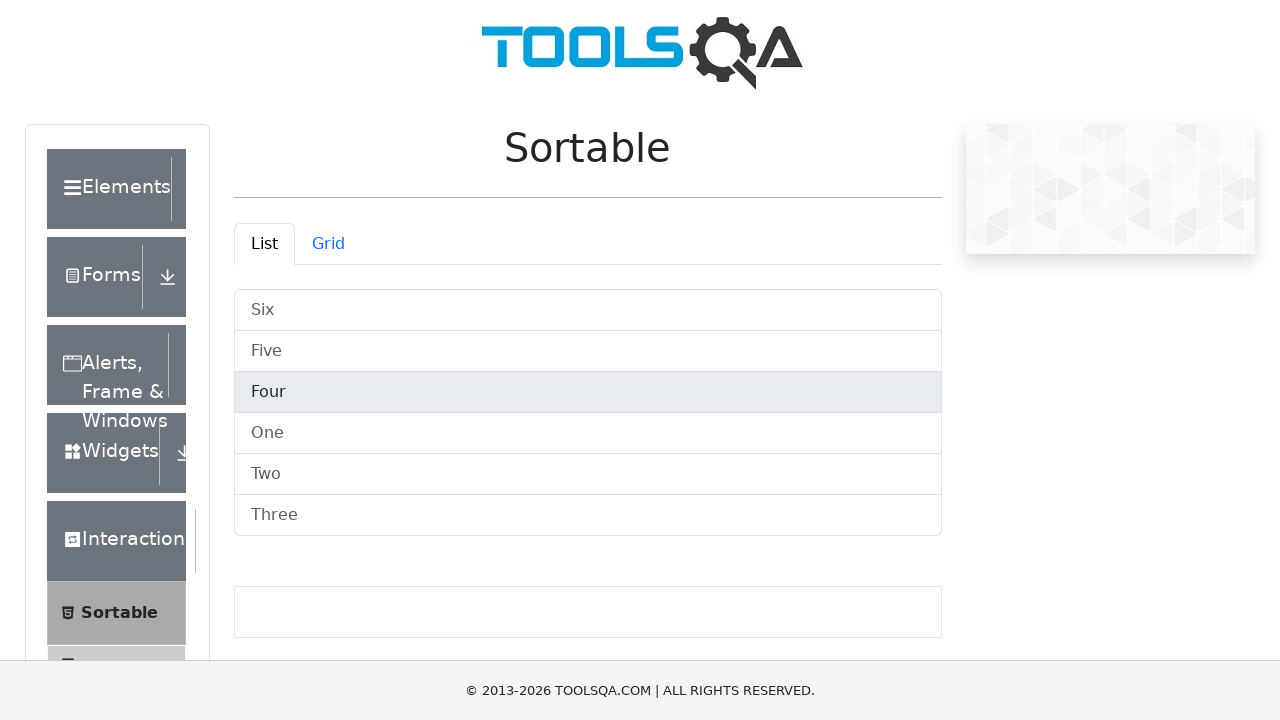

Waited 500ms for UI to update after drag and drop
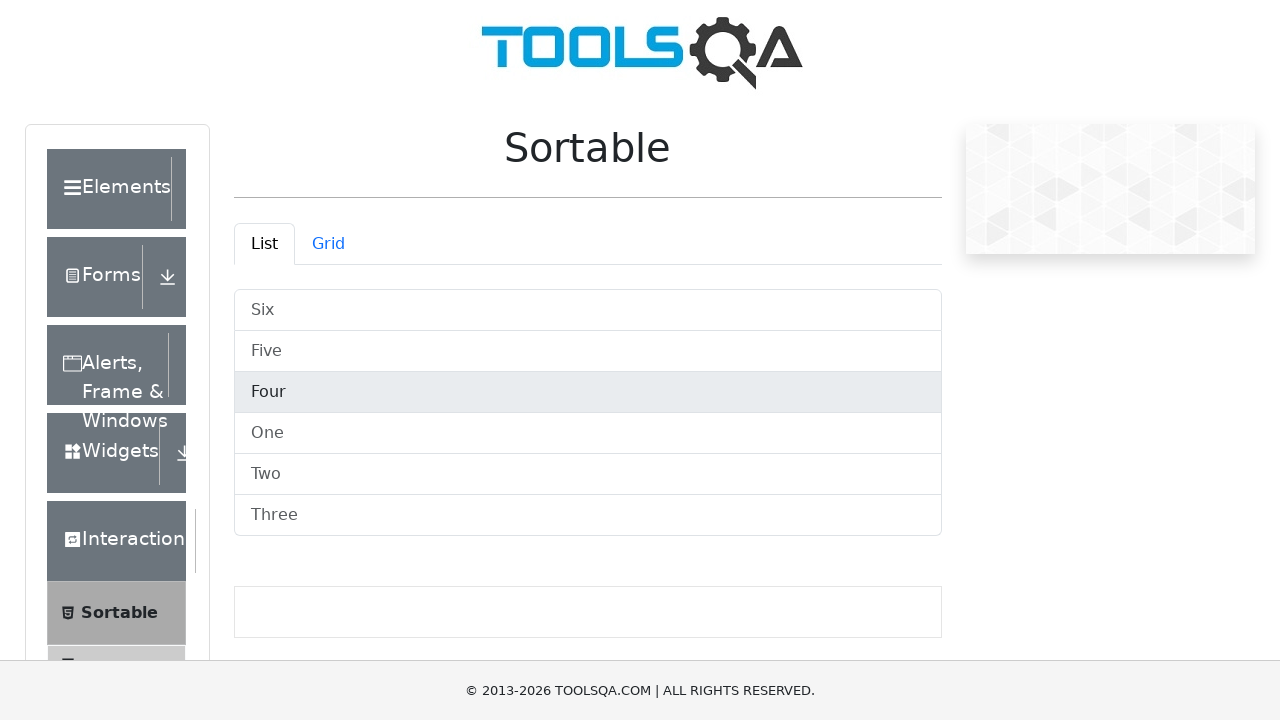

Refreshed list items for positioning 'Three' at index 3
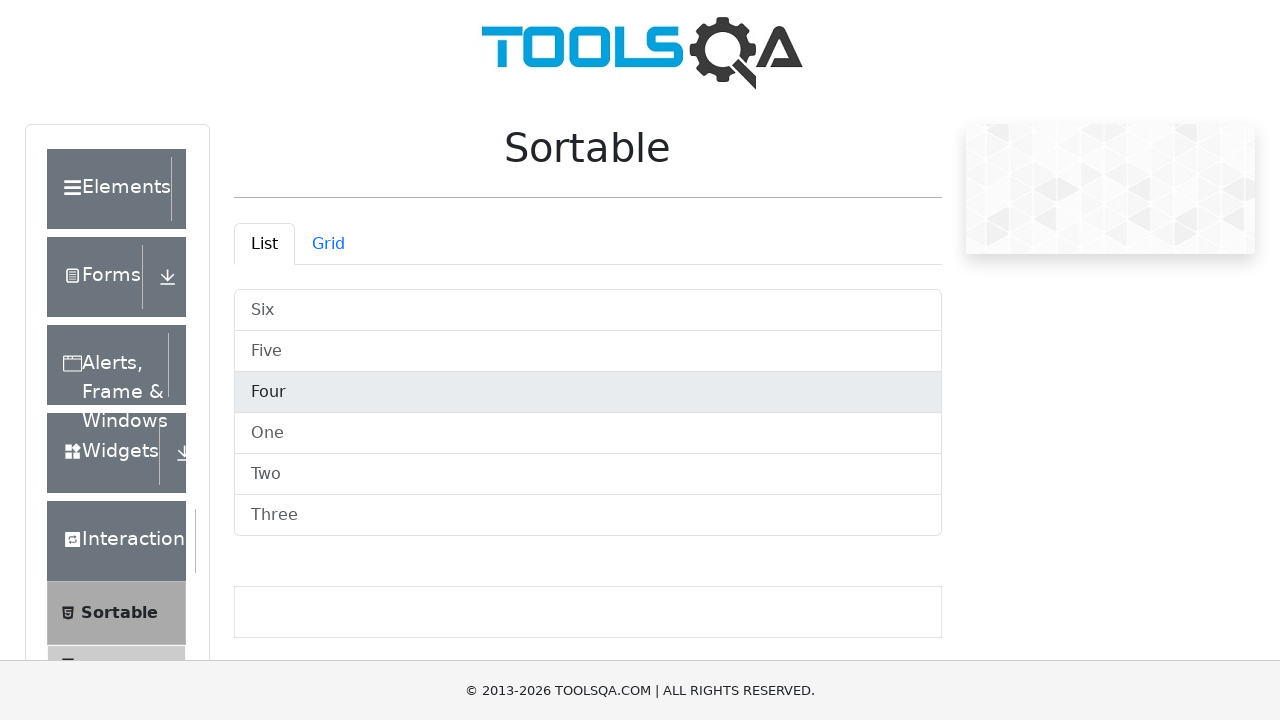

Found 'Three' at position 5, needs to move to position 3
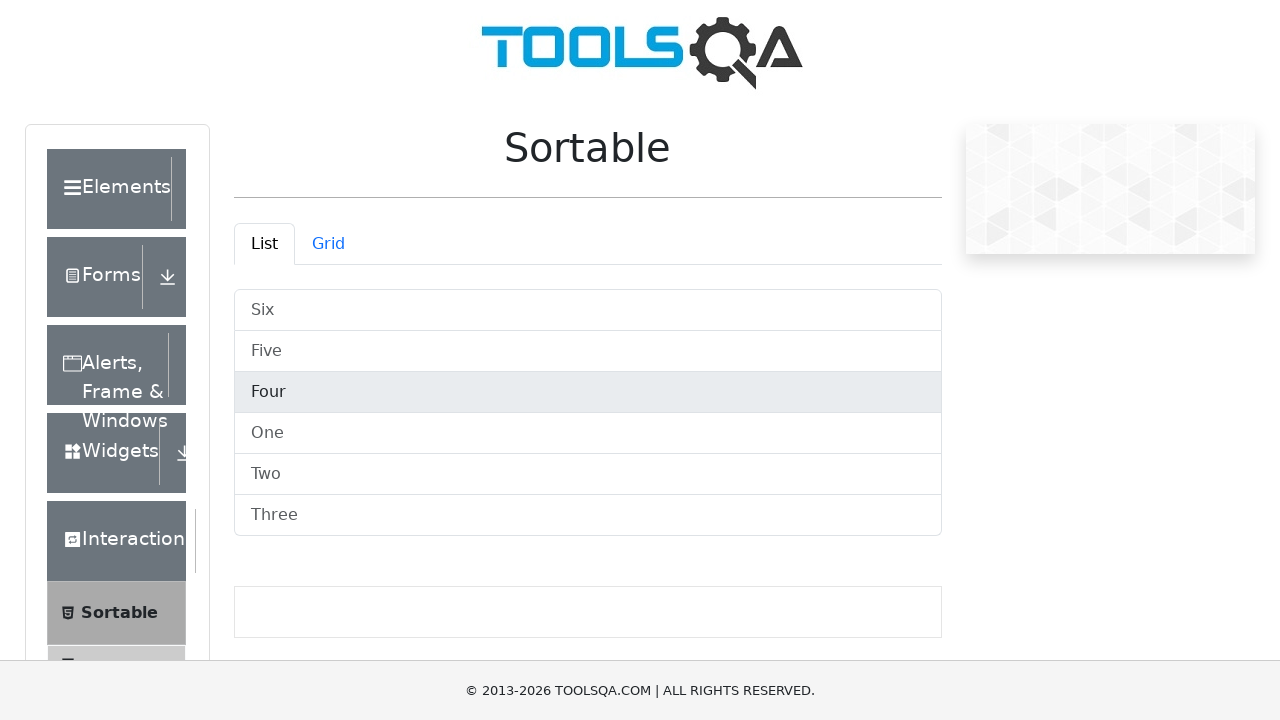

Dragged 'Three' from position 5 to position 3 at (588, 434)
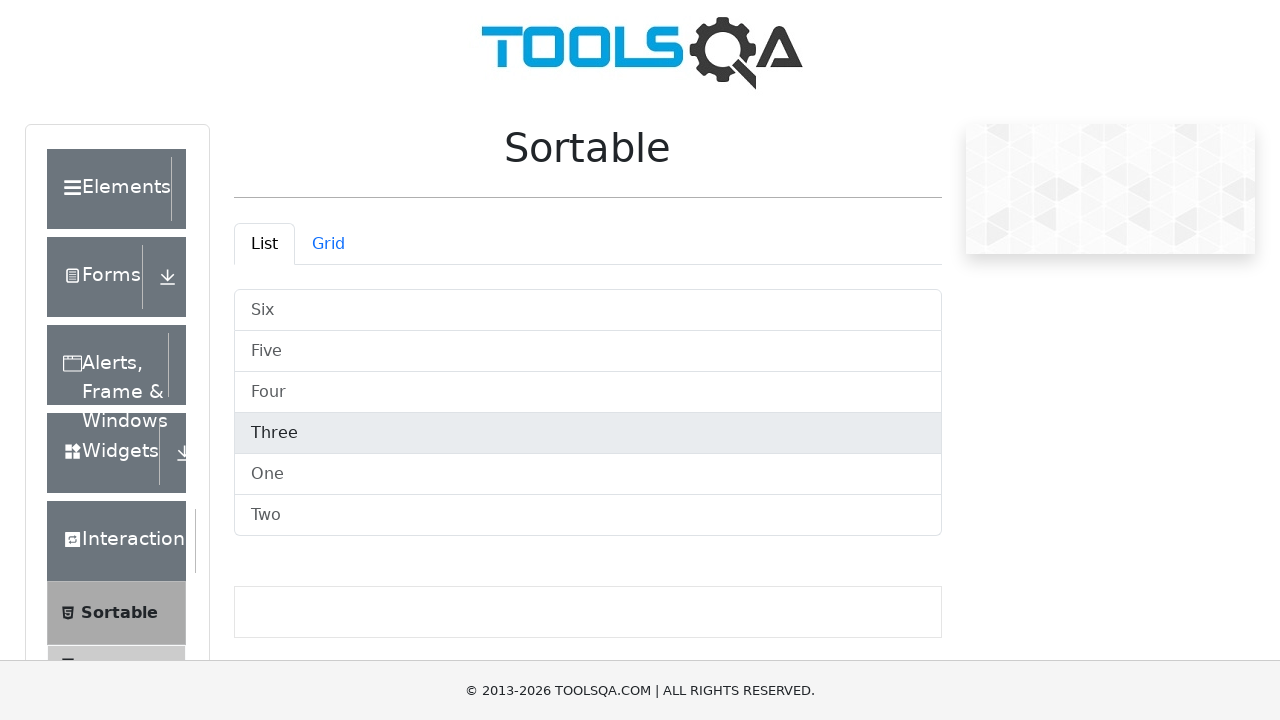

Waited 500ms for UI to update after drag and drop
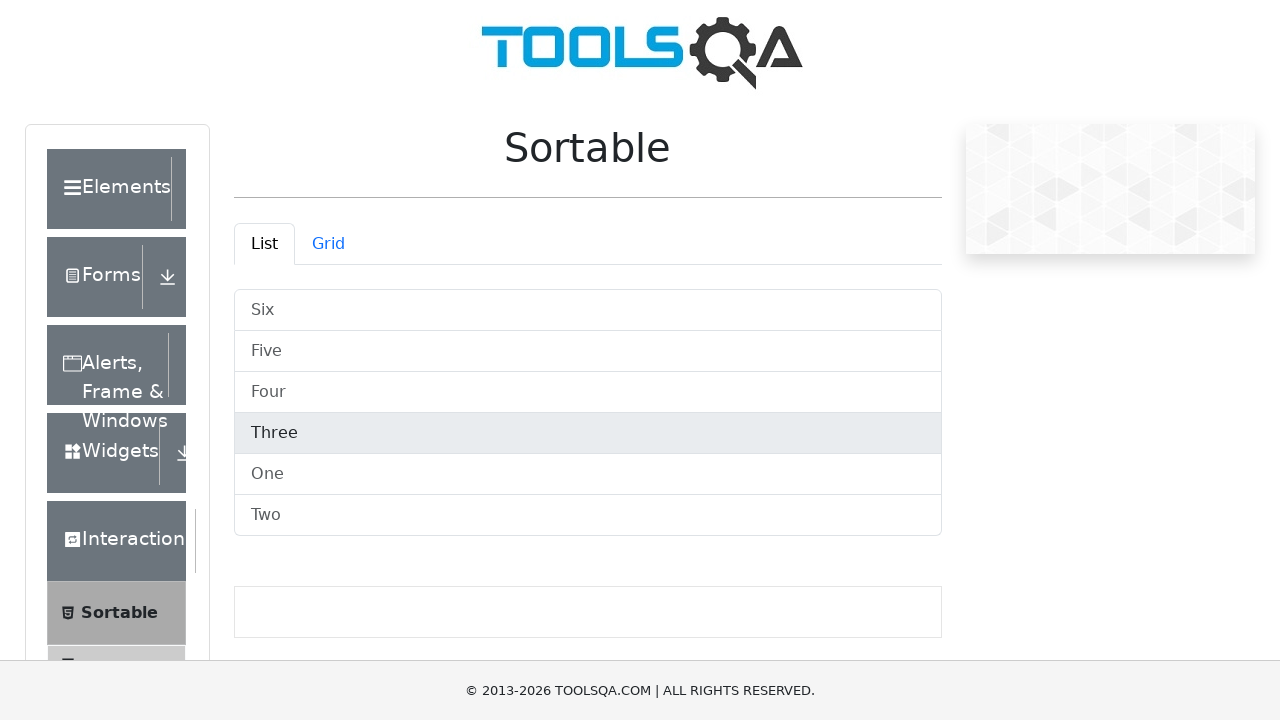

Refreshed list items for positioning 'Two' at index 4
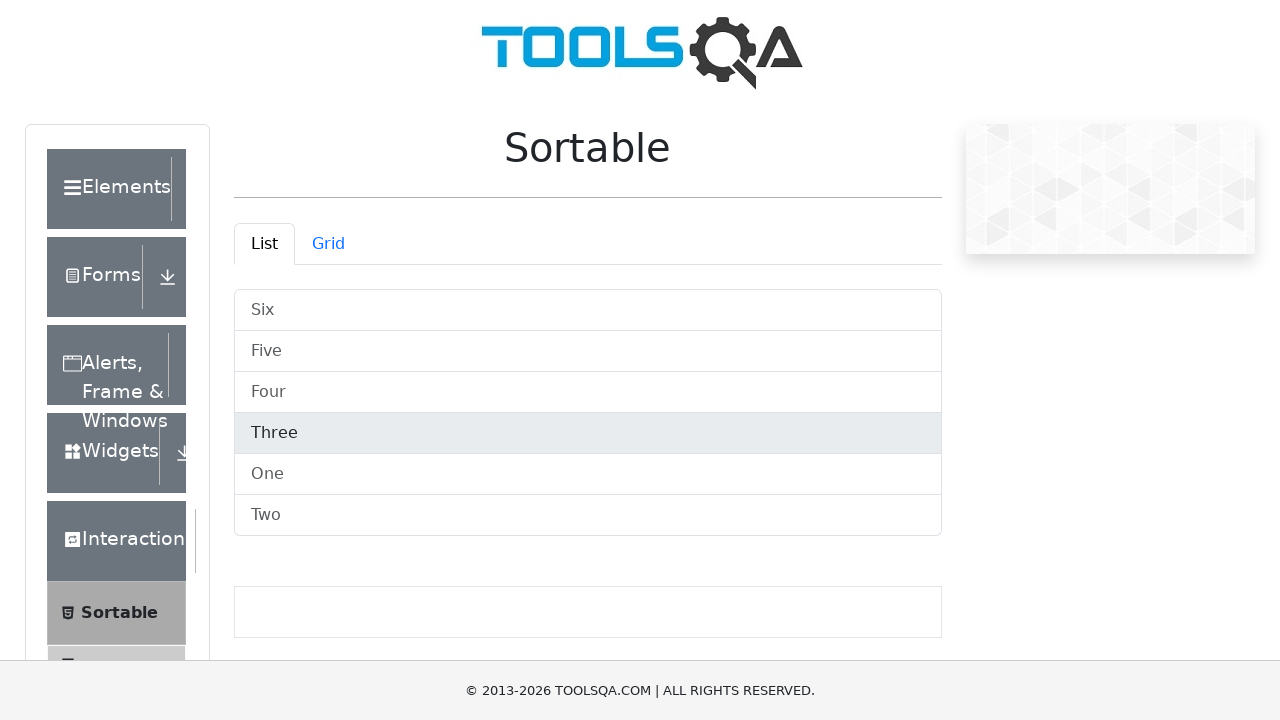

Found 'Two' at position 5, needs to move to position 4
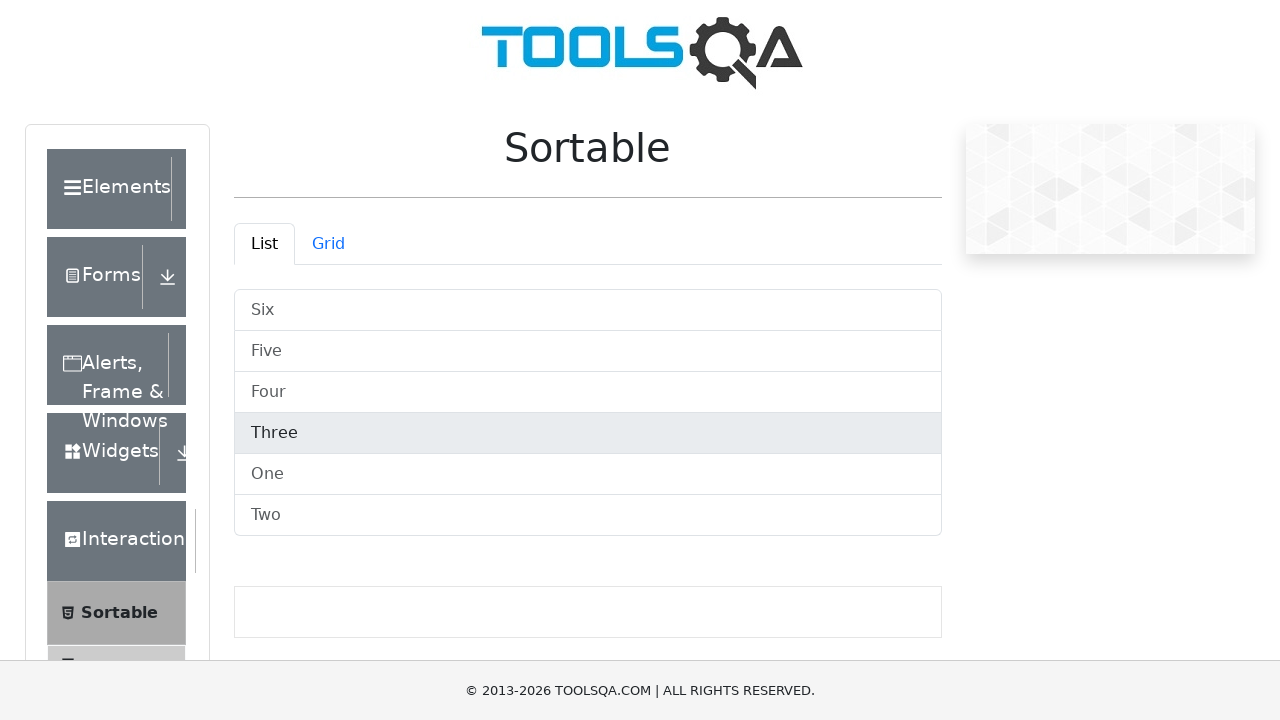

Dragged 'Two' from position 5 to position 4 at (588, 474)
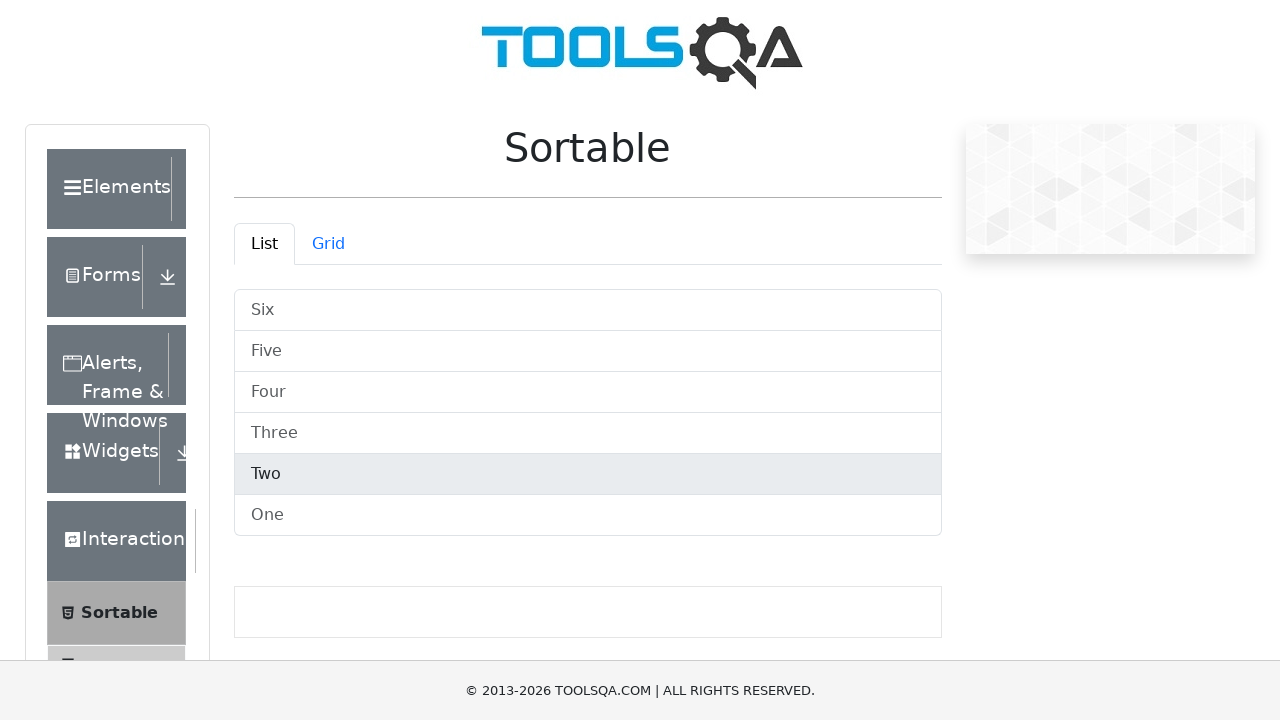

Waited 500ms for UI to update after drag and drop
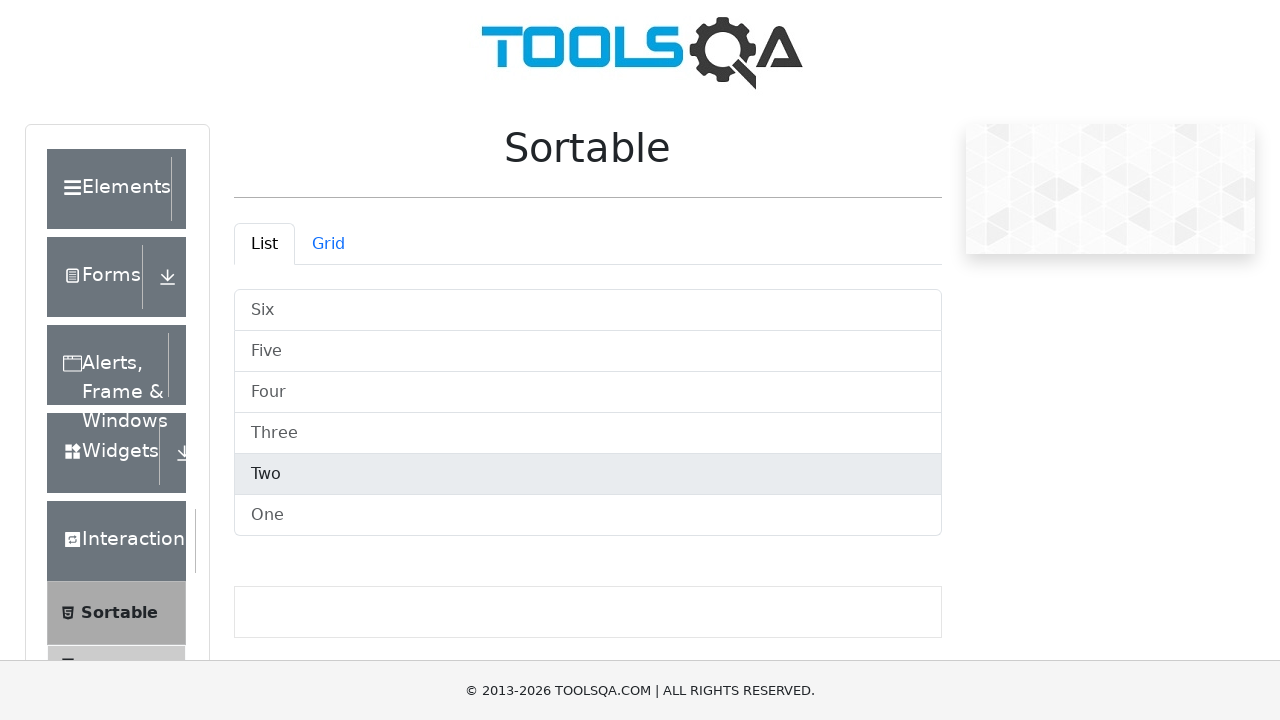

Refreshed list items for positioning 'One' at index 5
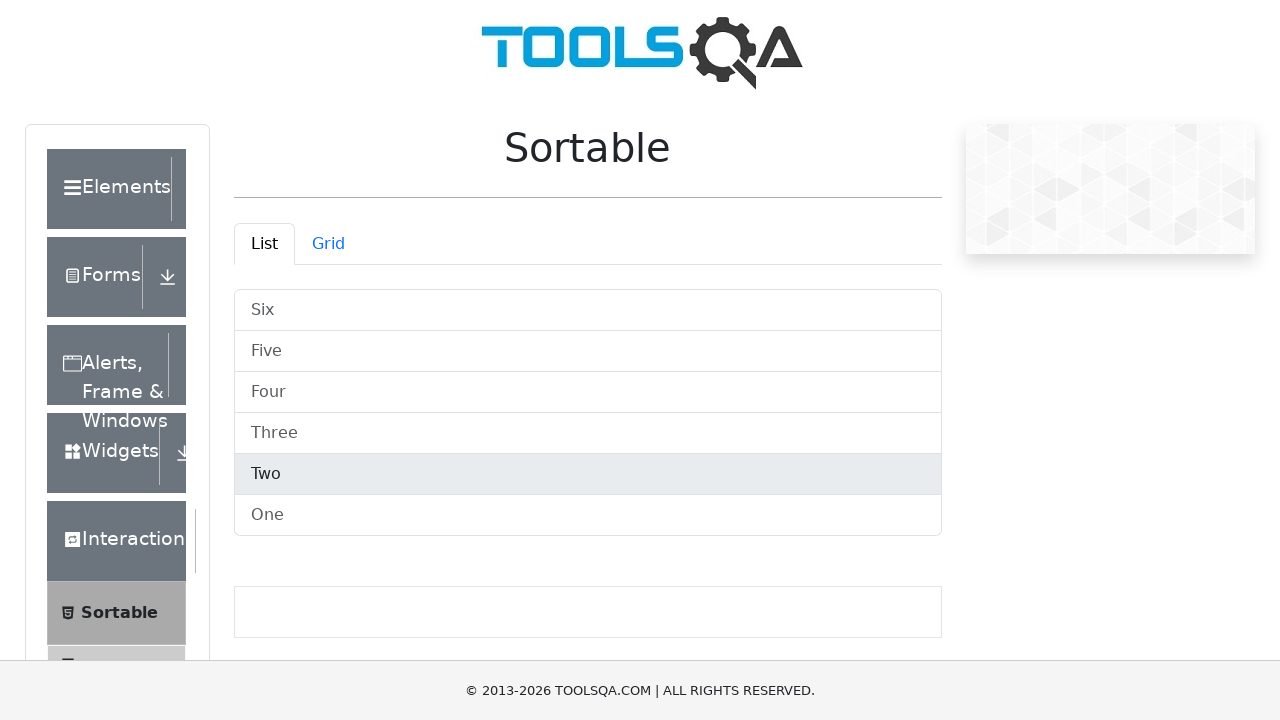

Retrieved final list items for verification
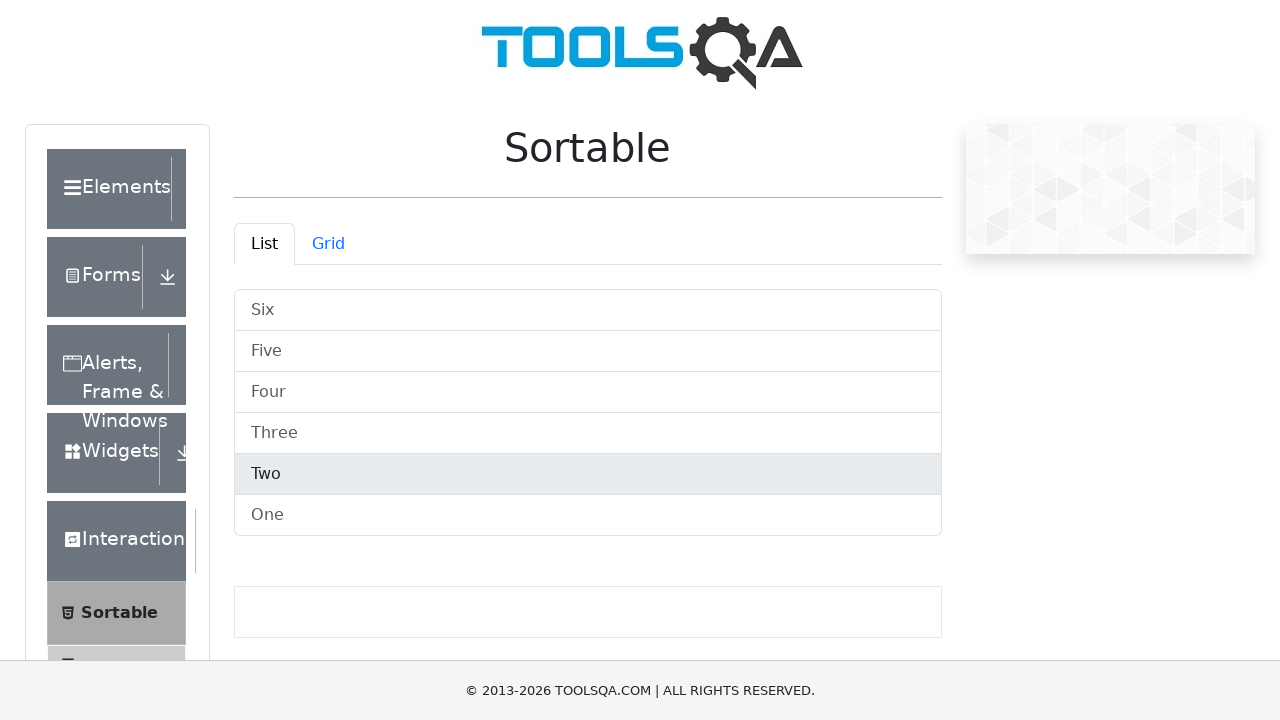

Extracted final order: ['Six', 'Five', 'Four', 'Three', 'Two', 'One']
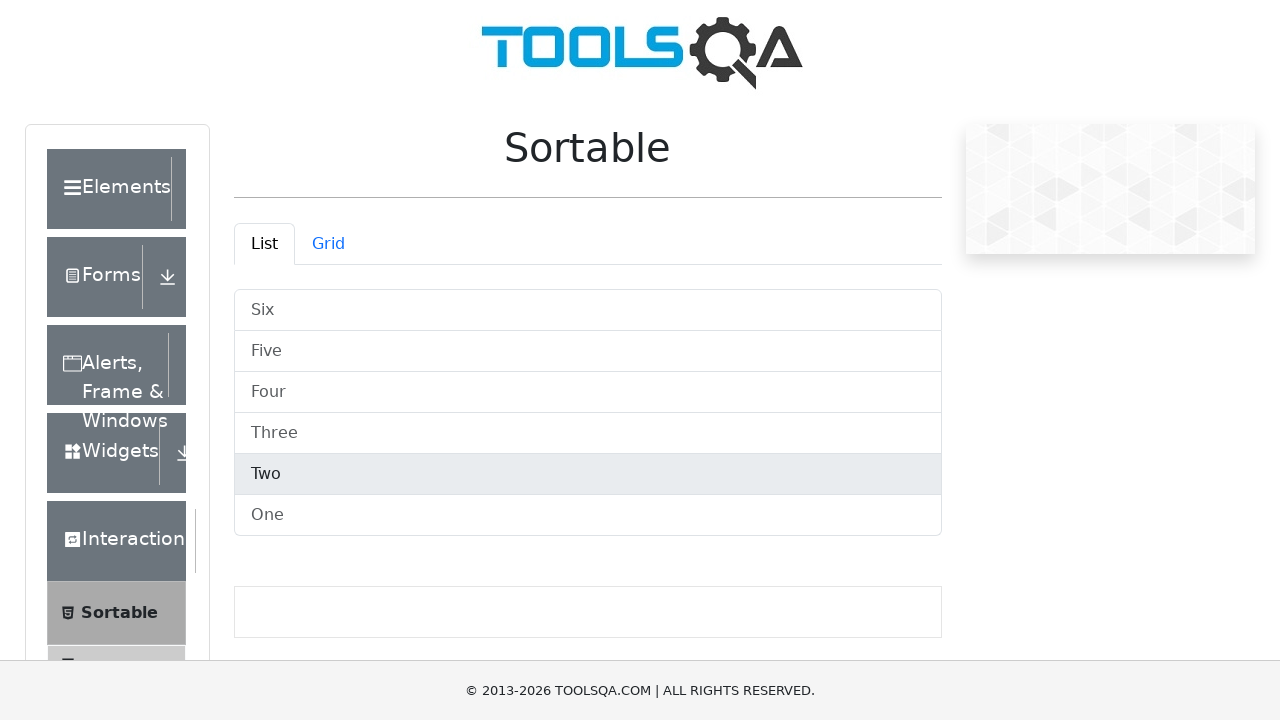

Verified final order matches expected descending order
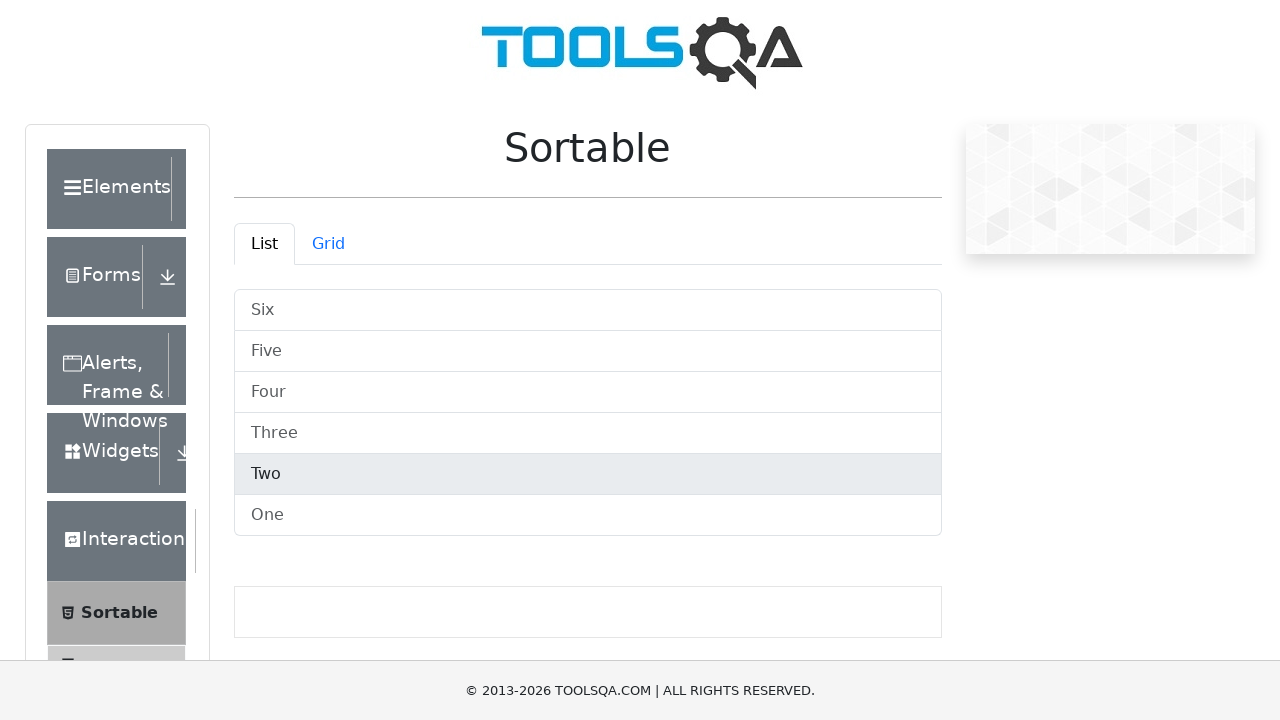

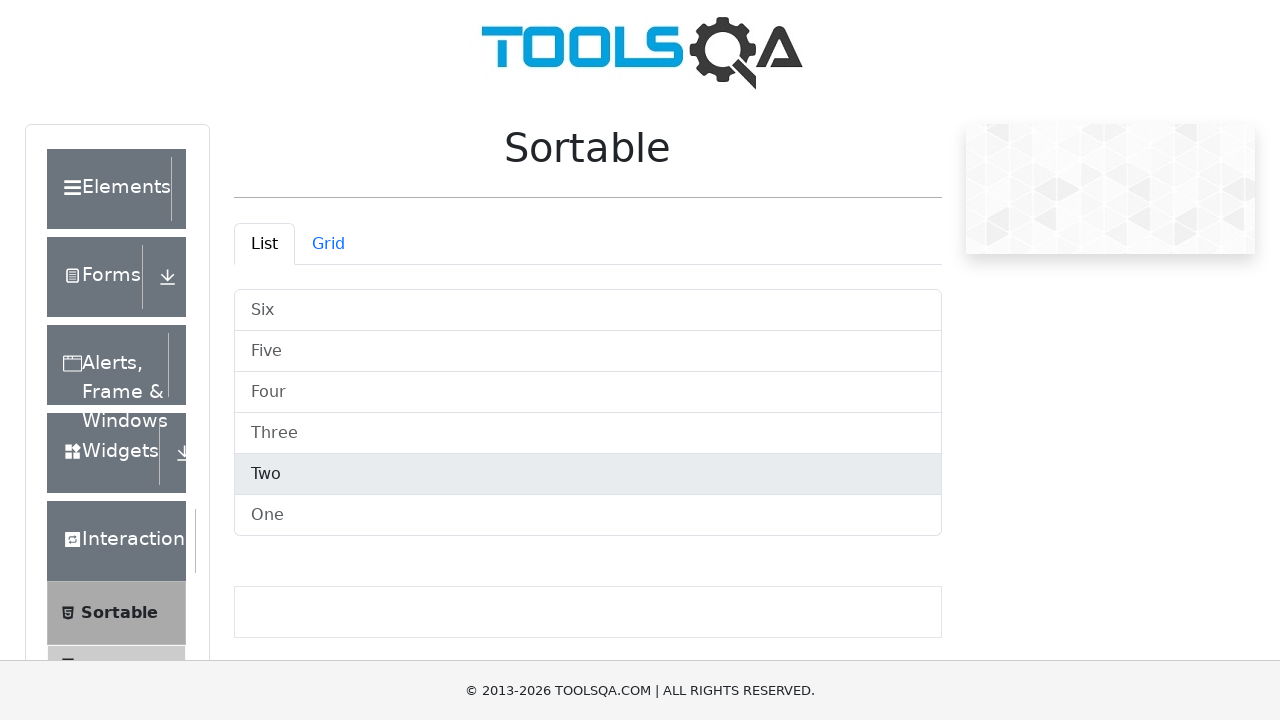